Tests text input functionality by entering text into a username field and verifying the value is correctly set

Starting URL: https://demoqa.com/text-box

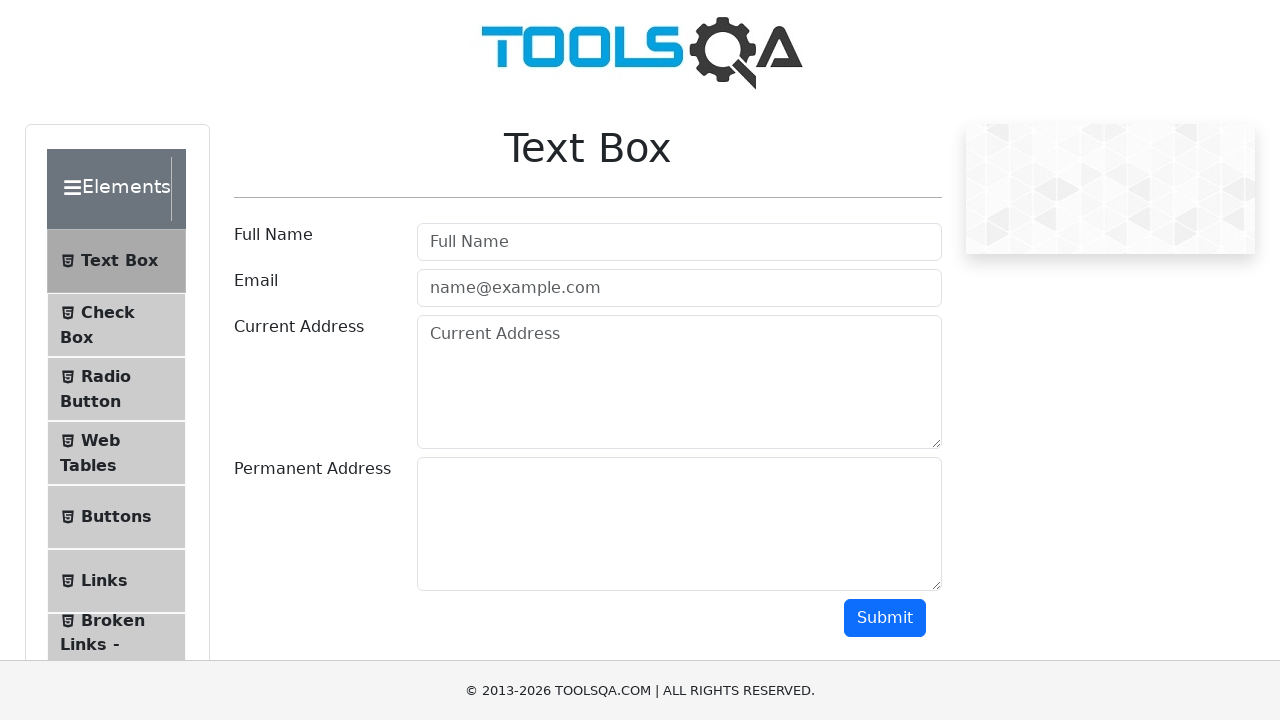

Filled username input field with 'Labas' on //*[@id='userName']
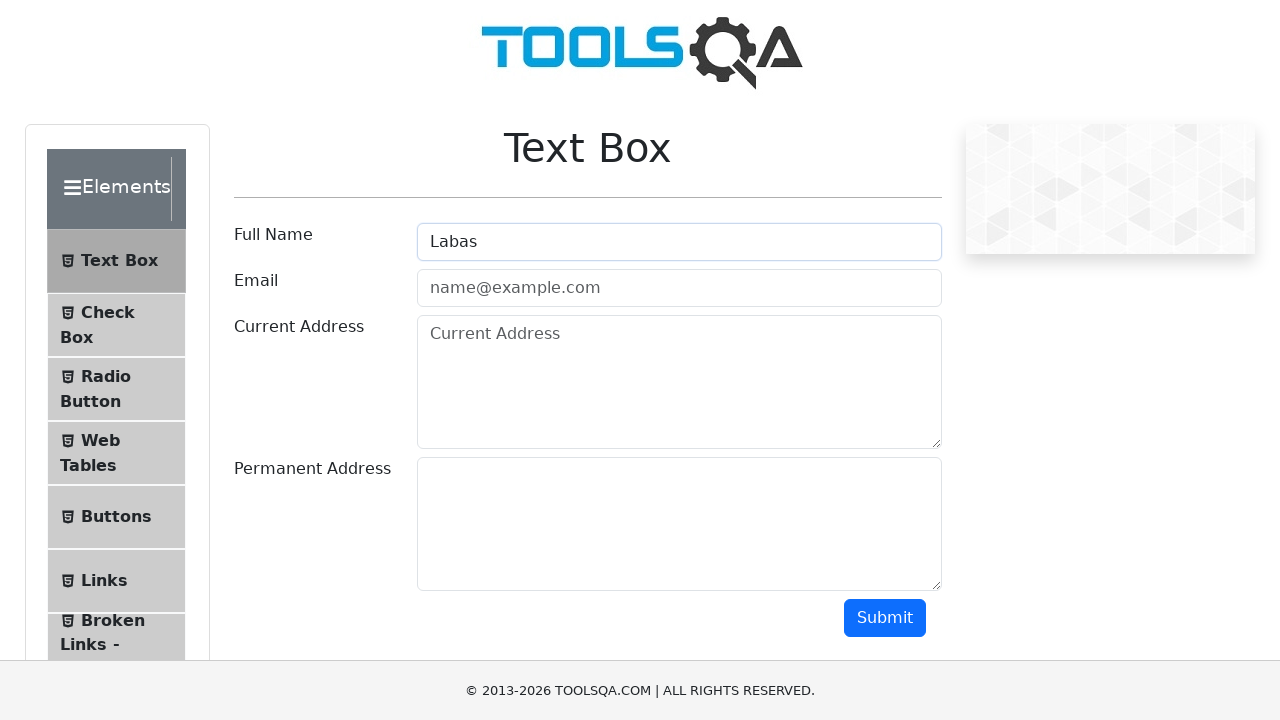

Retrieved username input field value
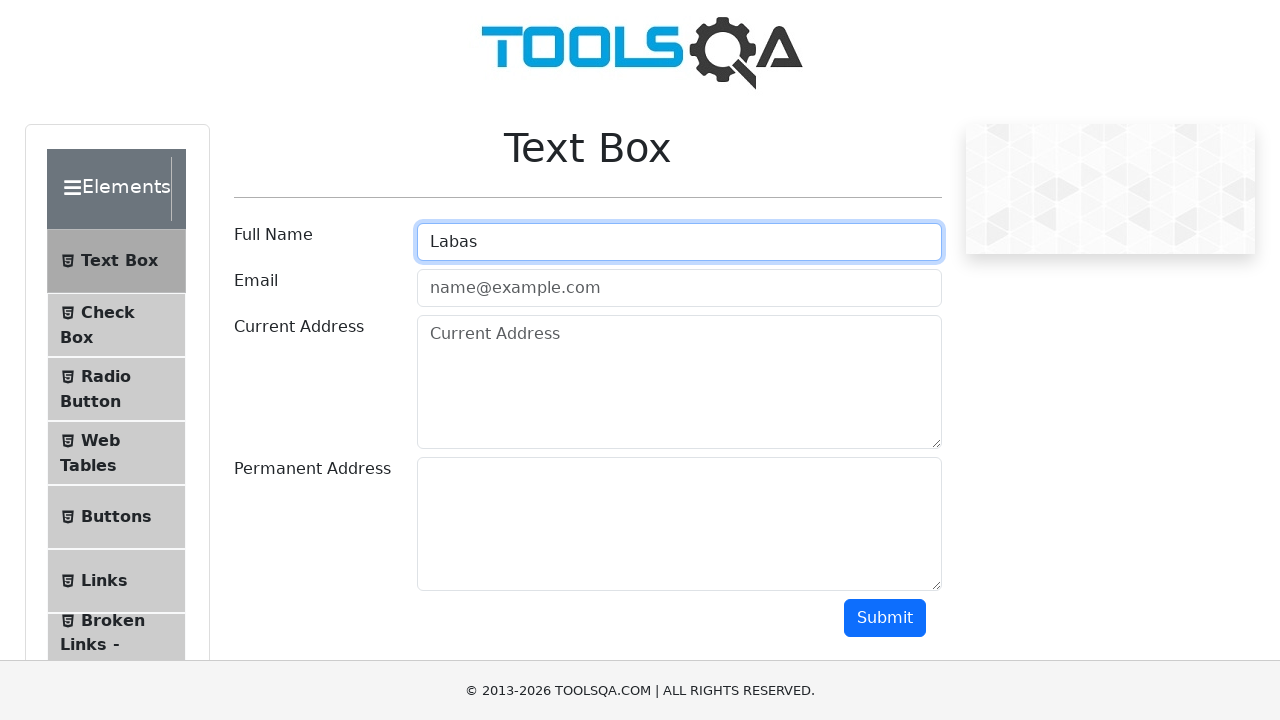

Verified username input value equals 'Labas'
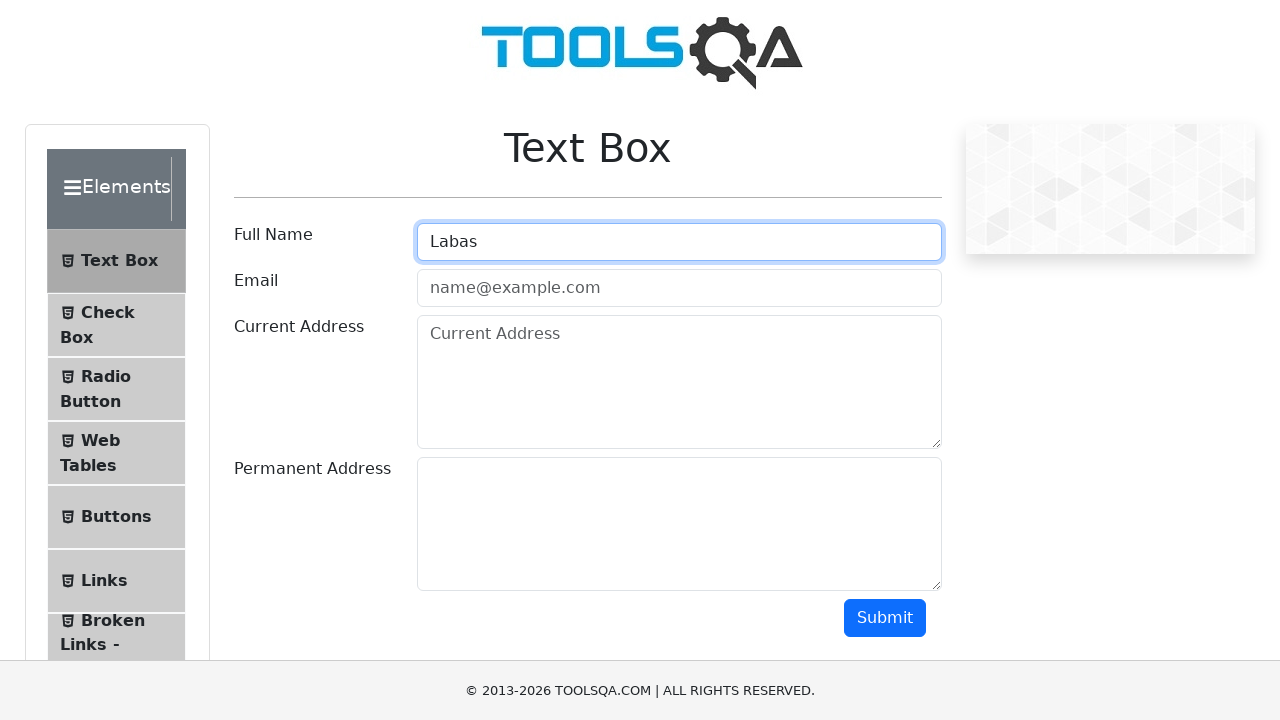

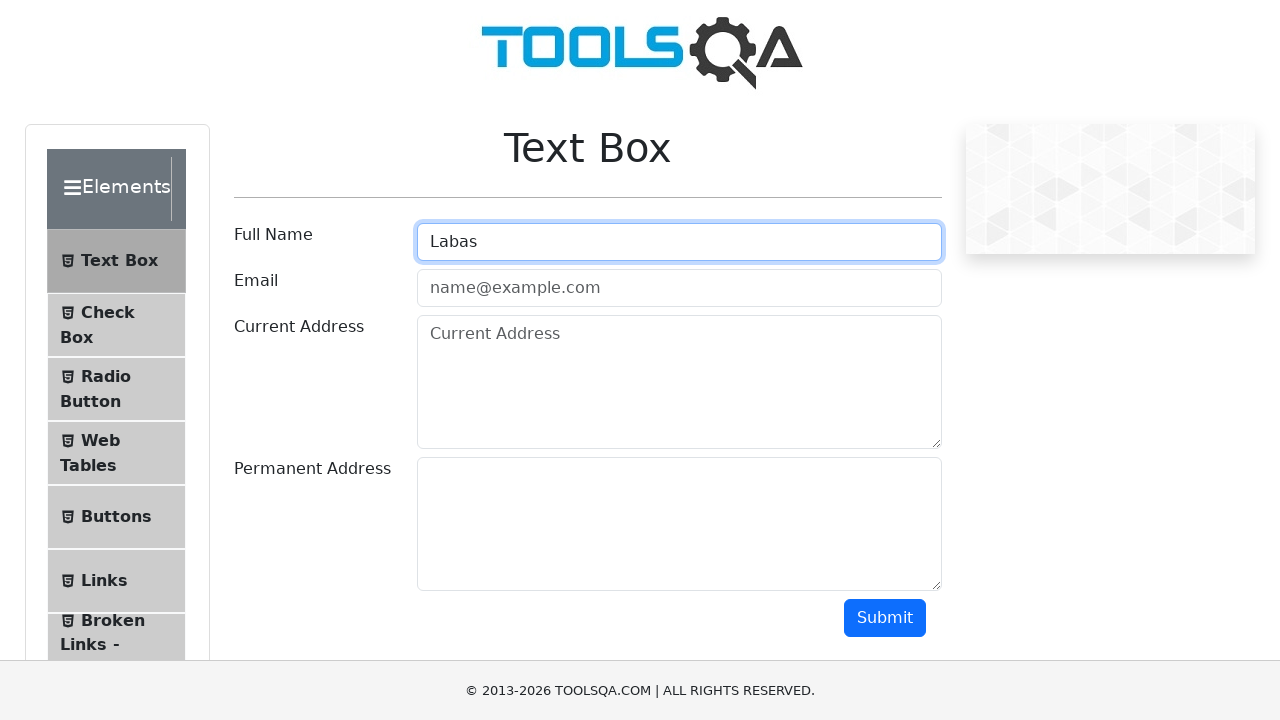